Tests clicking a redirect link and verifying the final URL

Starting URL: https://the-internet.herokuapp.com/redirector

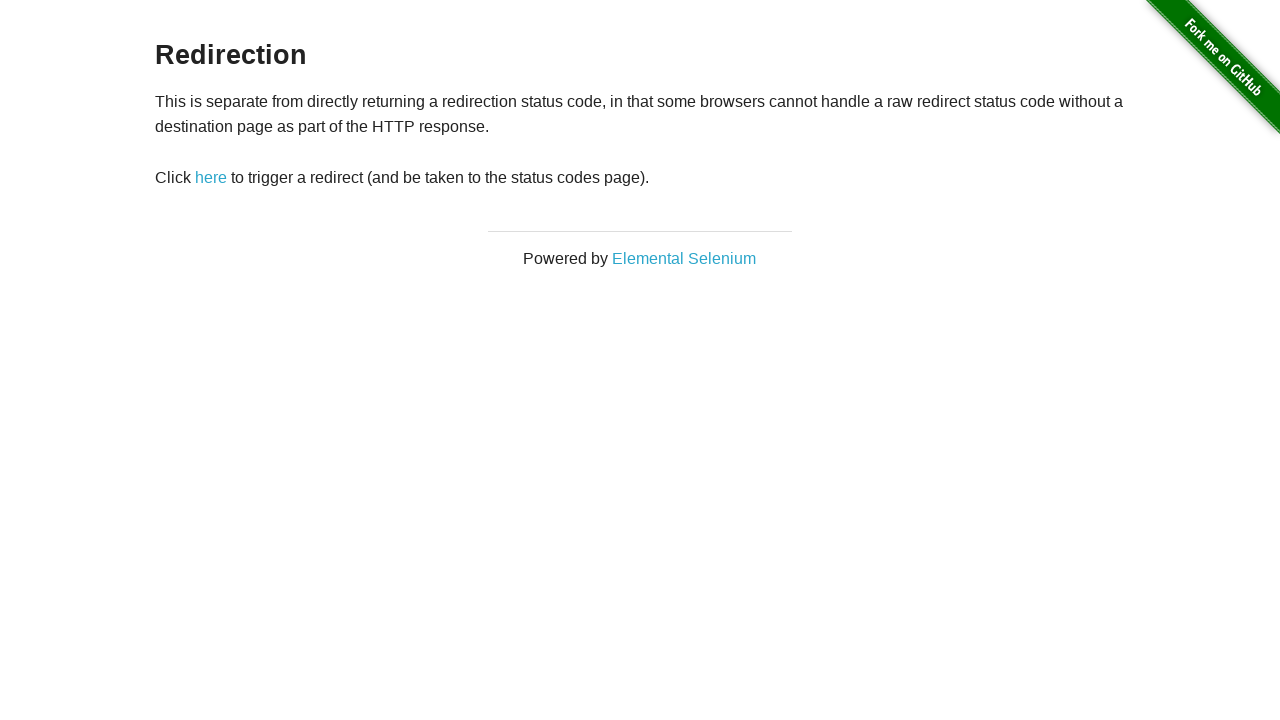

Clicked the redirect link at (211, 178) on #redirect
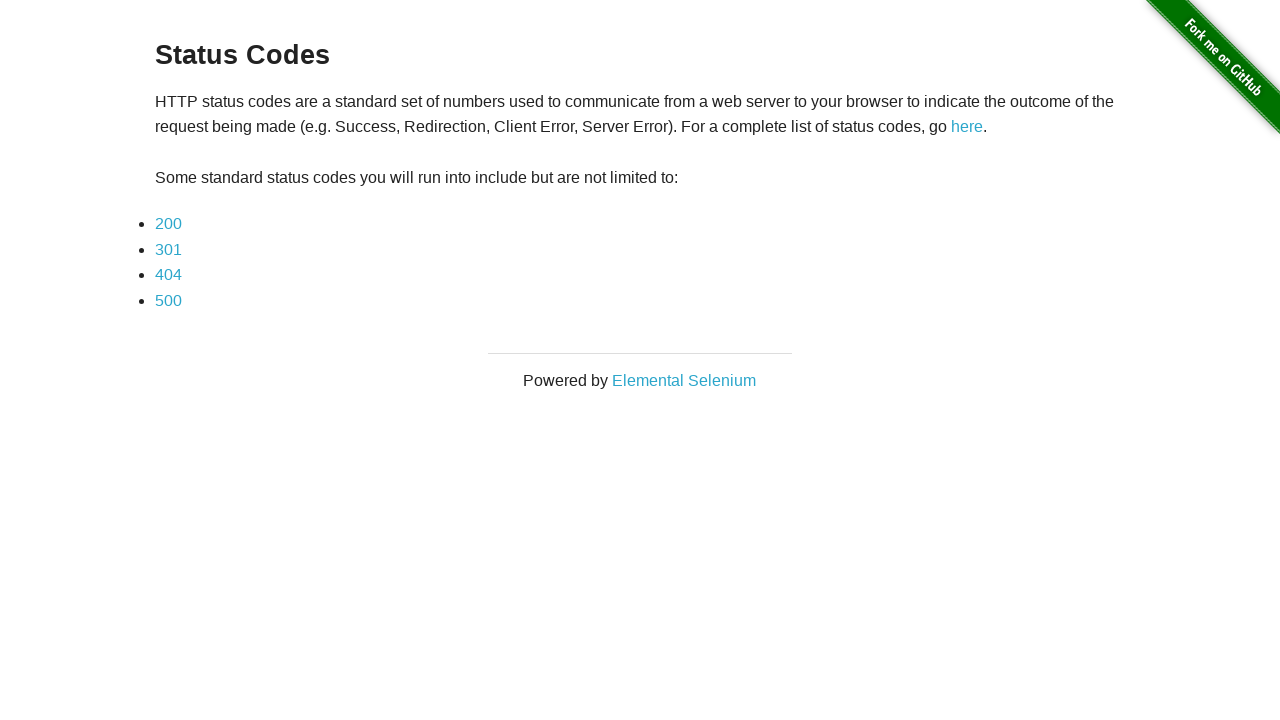

Waited for navigation to status_codes page
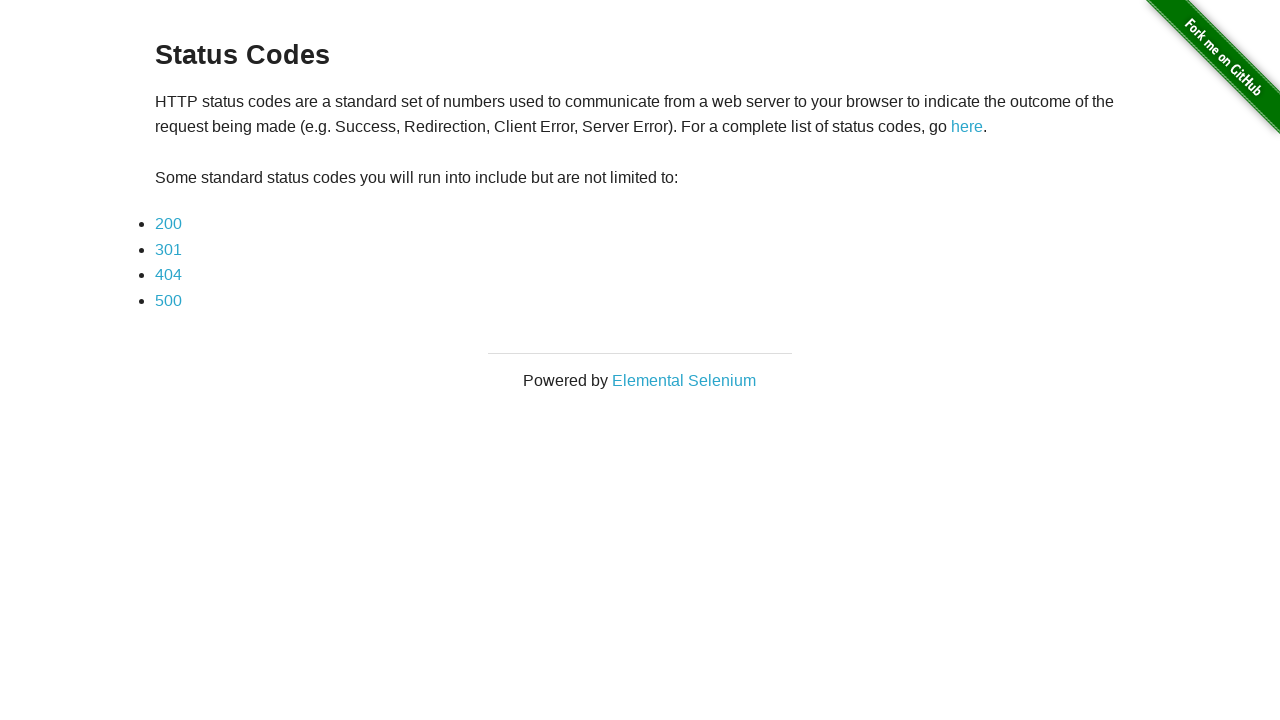

Verified that final URL contains 'status_codes'
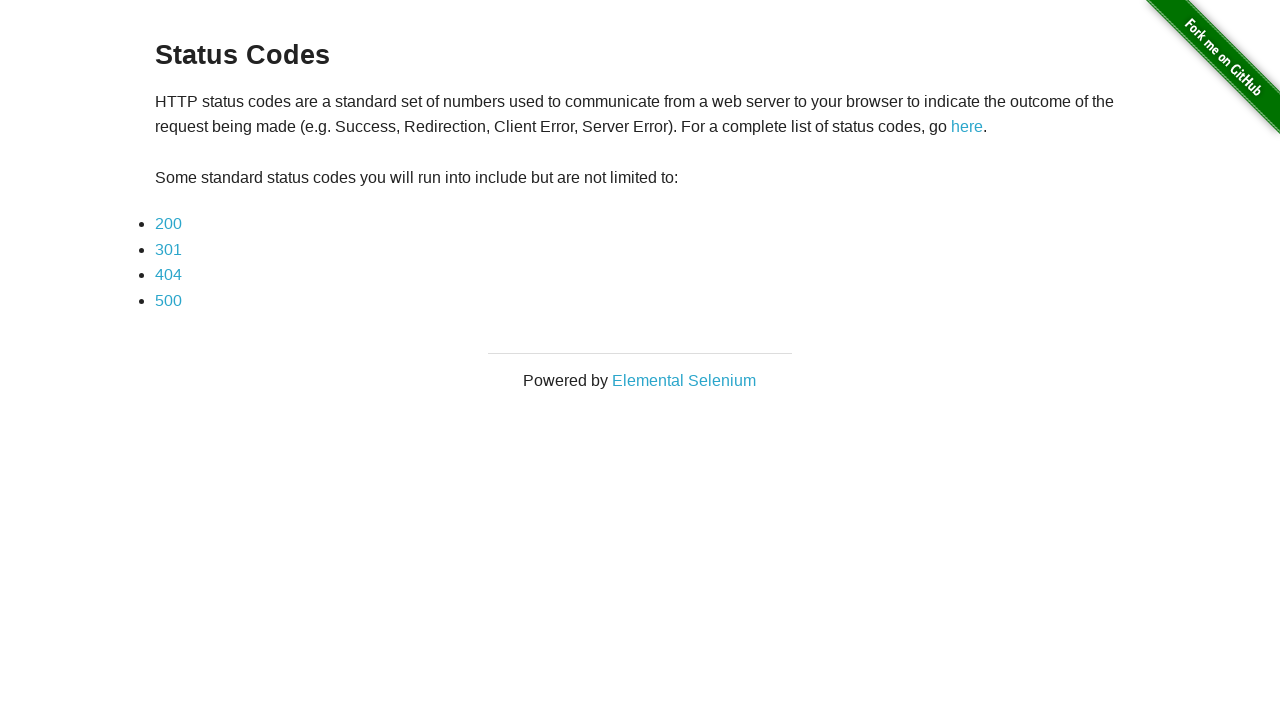

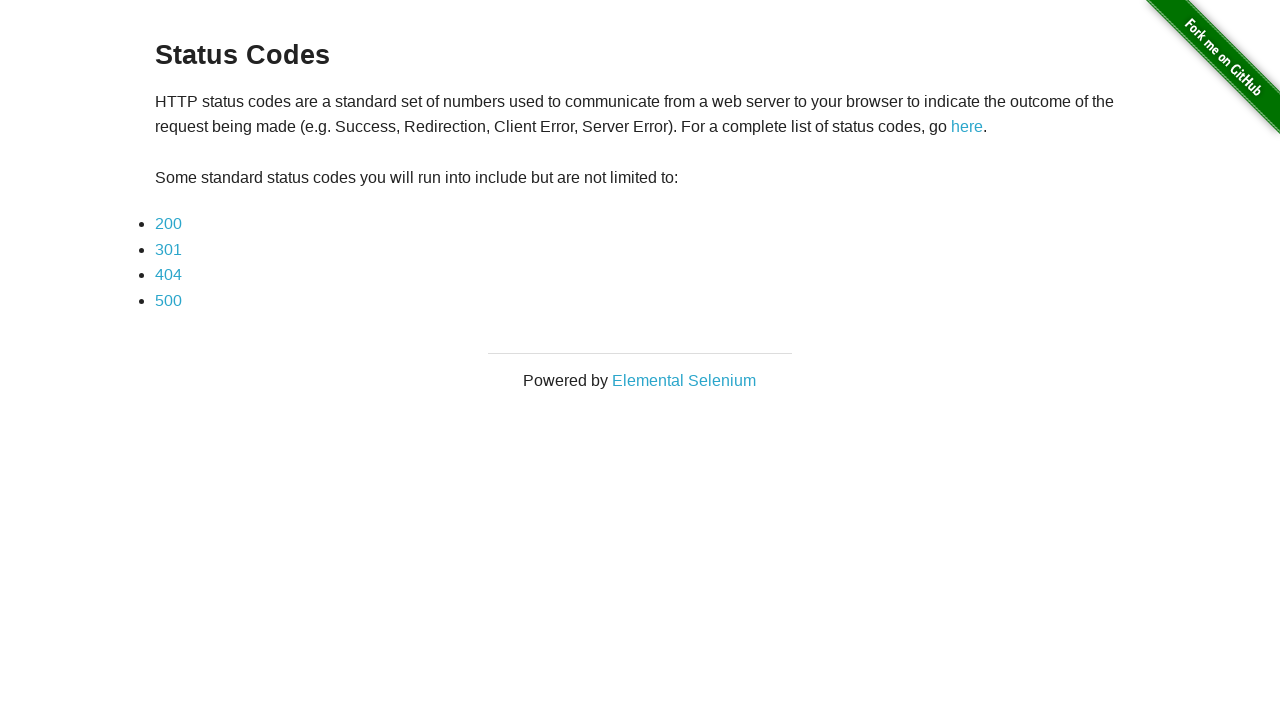